Tests email subscription form by entering an email address and clicking the submit button

Starting URL: https://library-app.firebaseapp.com

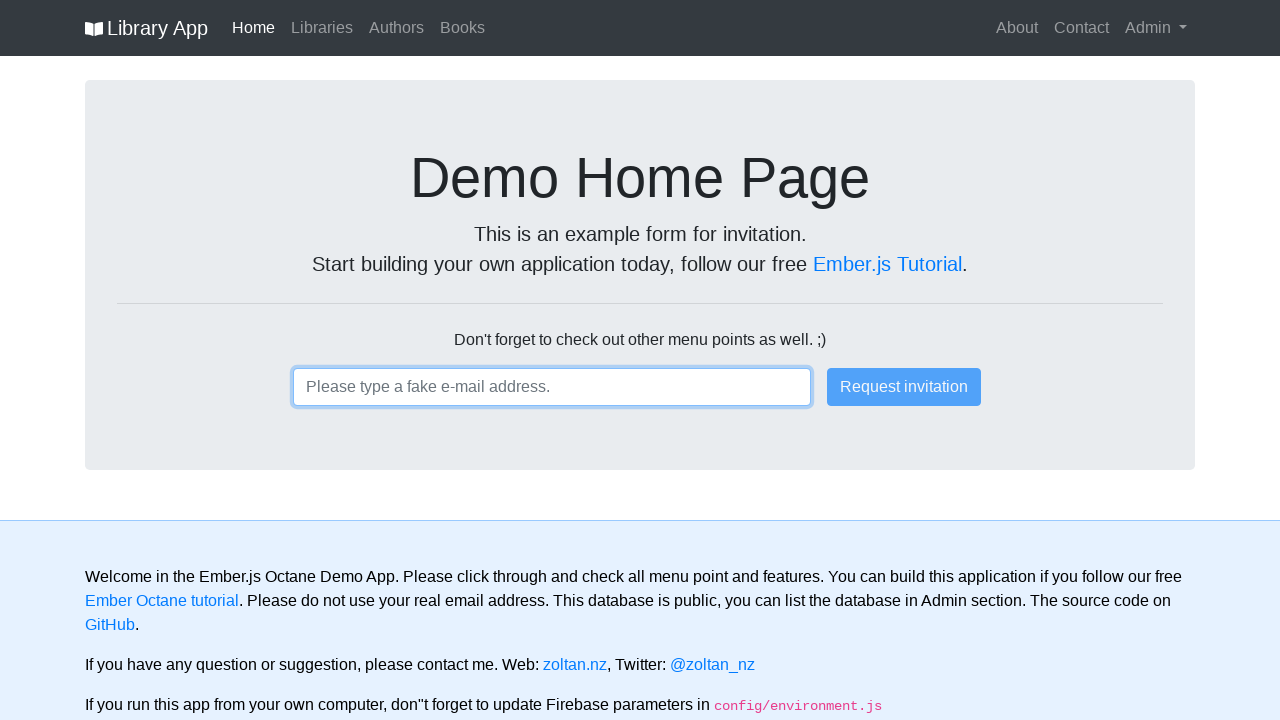

Filled email field with 'tester1@test.com' on .ember-text-field
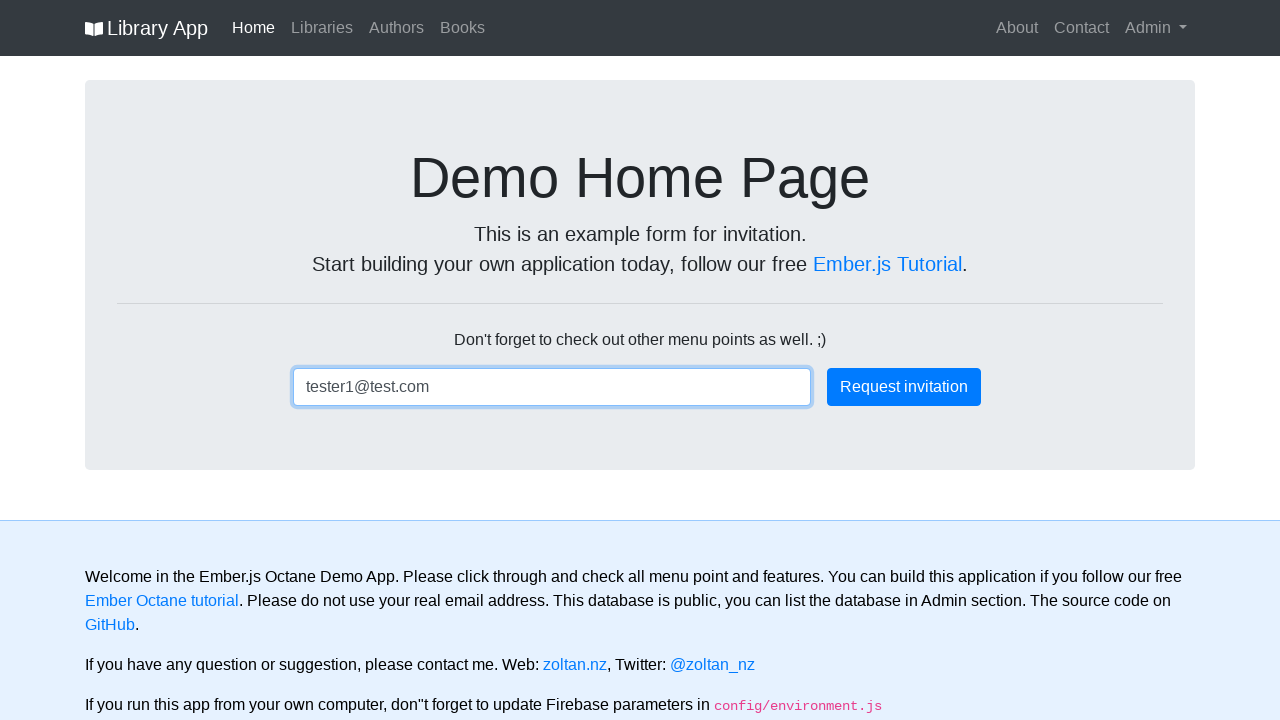

Clicked submit button to subscribe to email at (904, 387) on .btn-primary
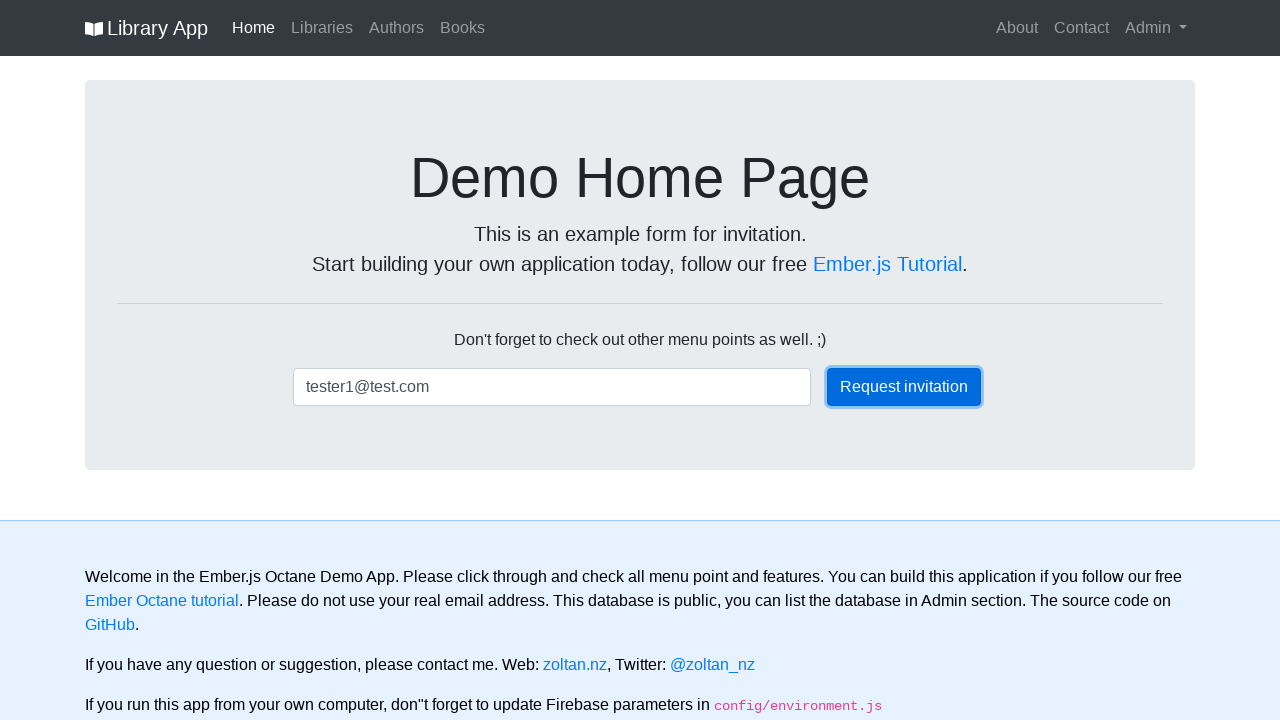

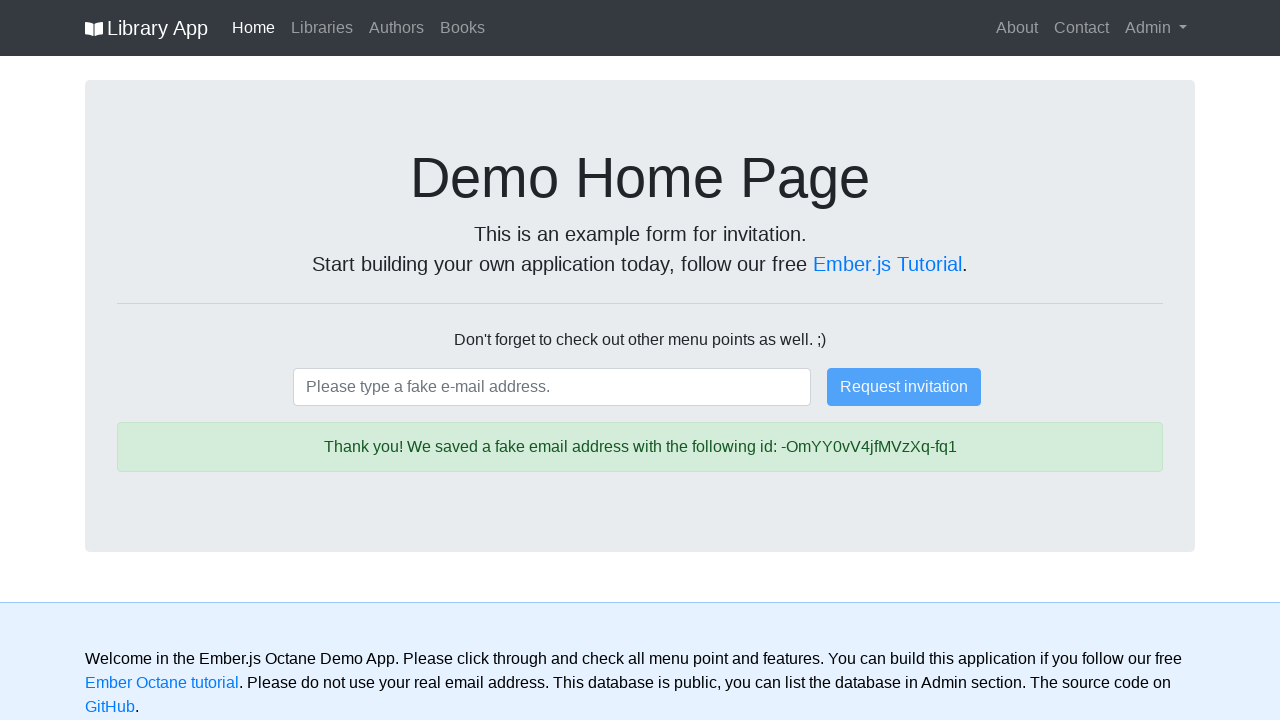